Tests input field functionality by entering a value, clearing it, and entering a new value

Starting URL: http://the-internet.herokuapp.com/inputs

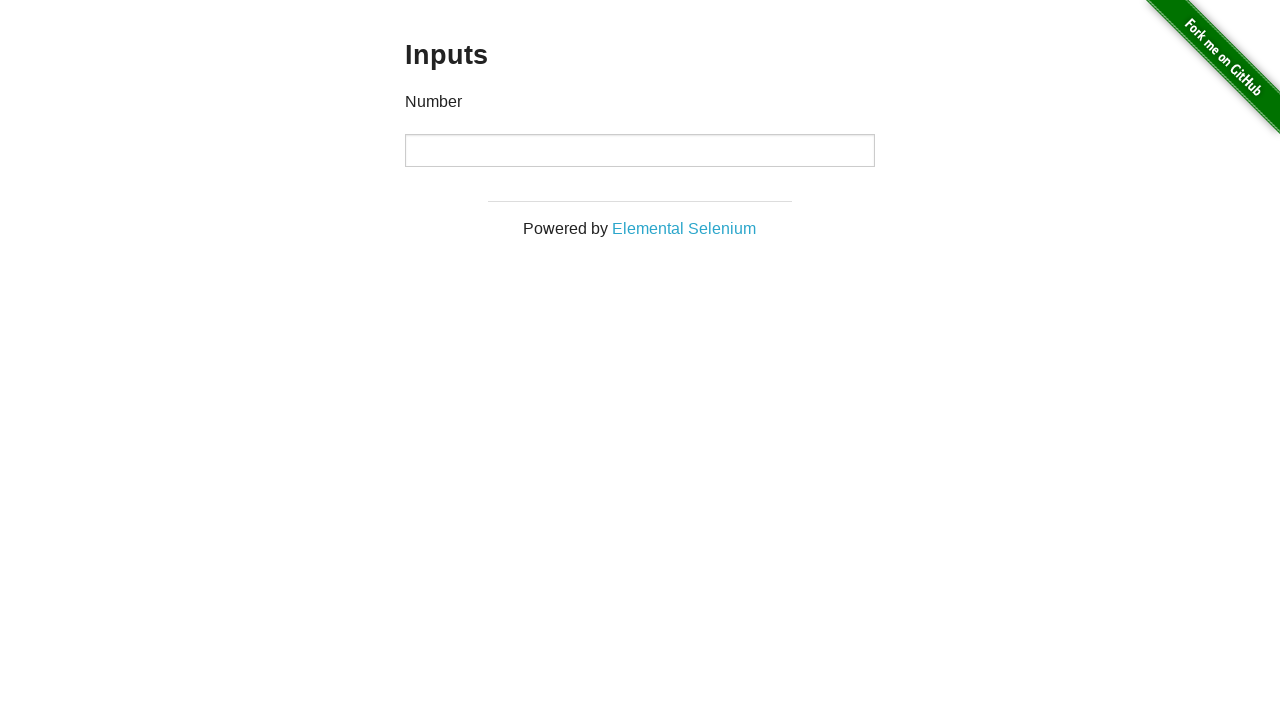

Entered initial value '1000' in the input field on input
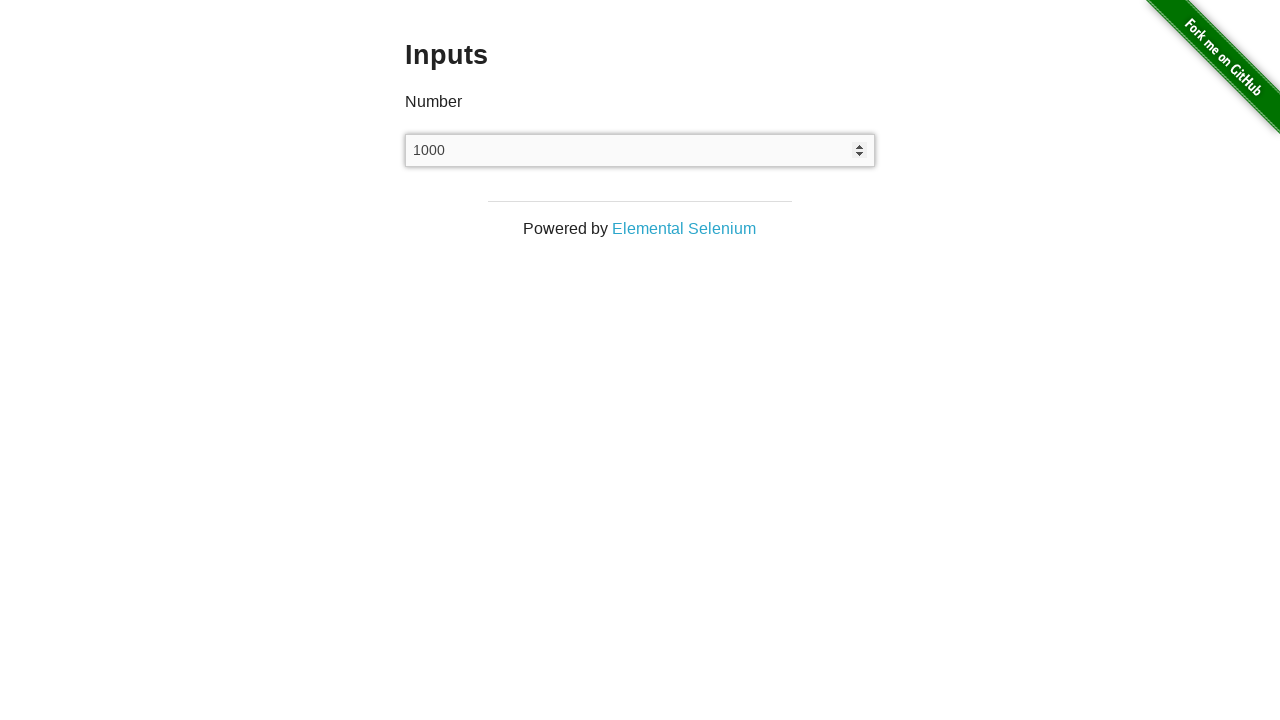

Cleared the input field on input
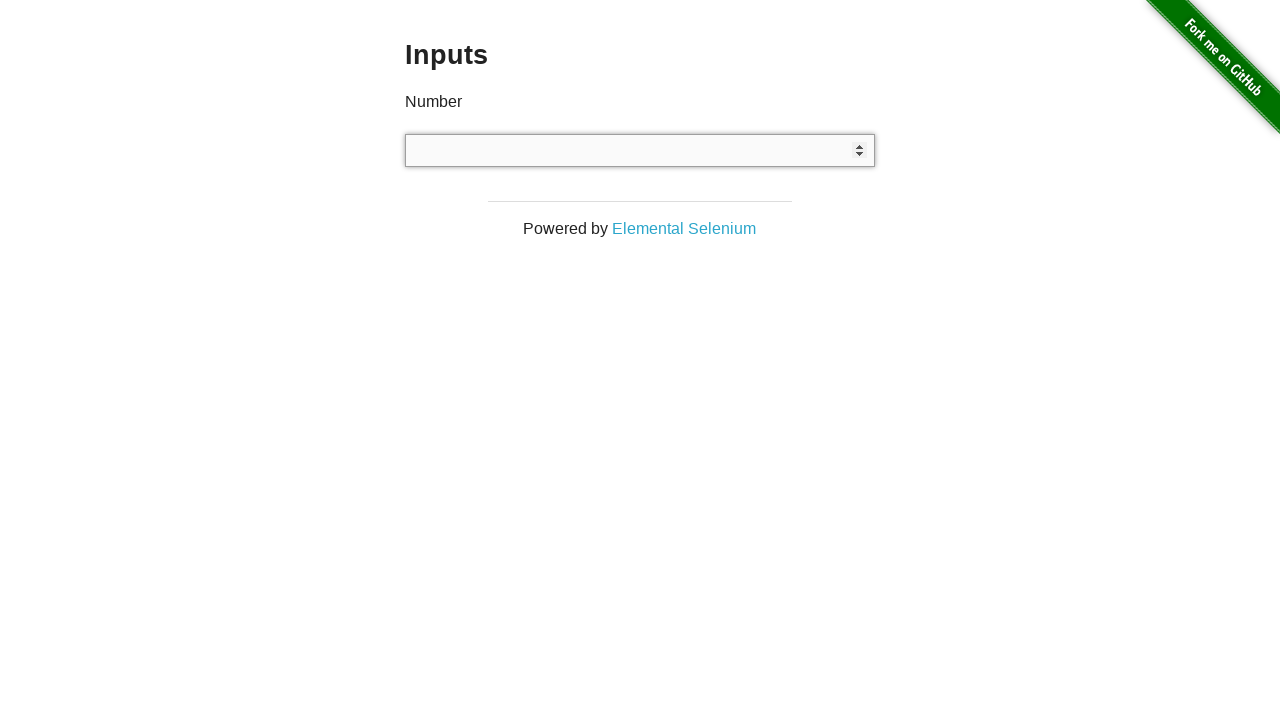

Entered new value '999' in the input field on input
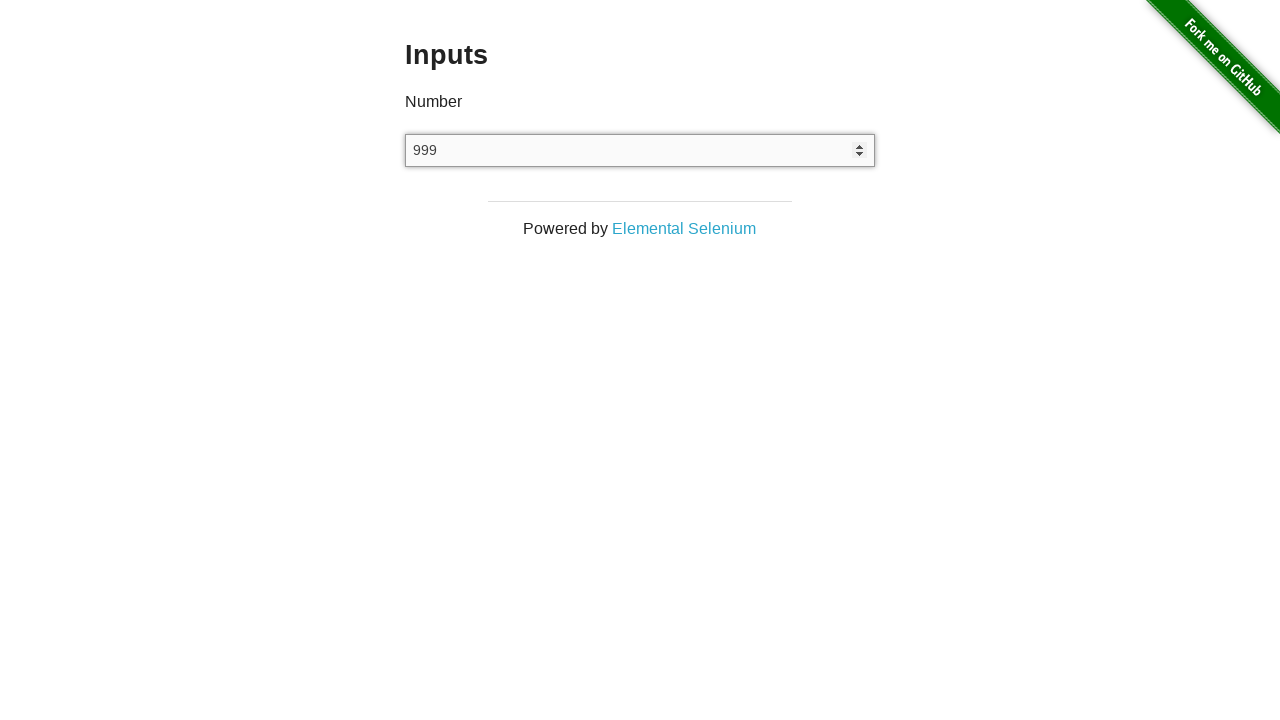

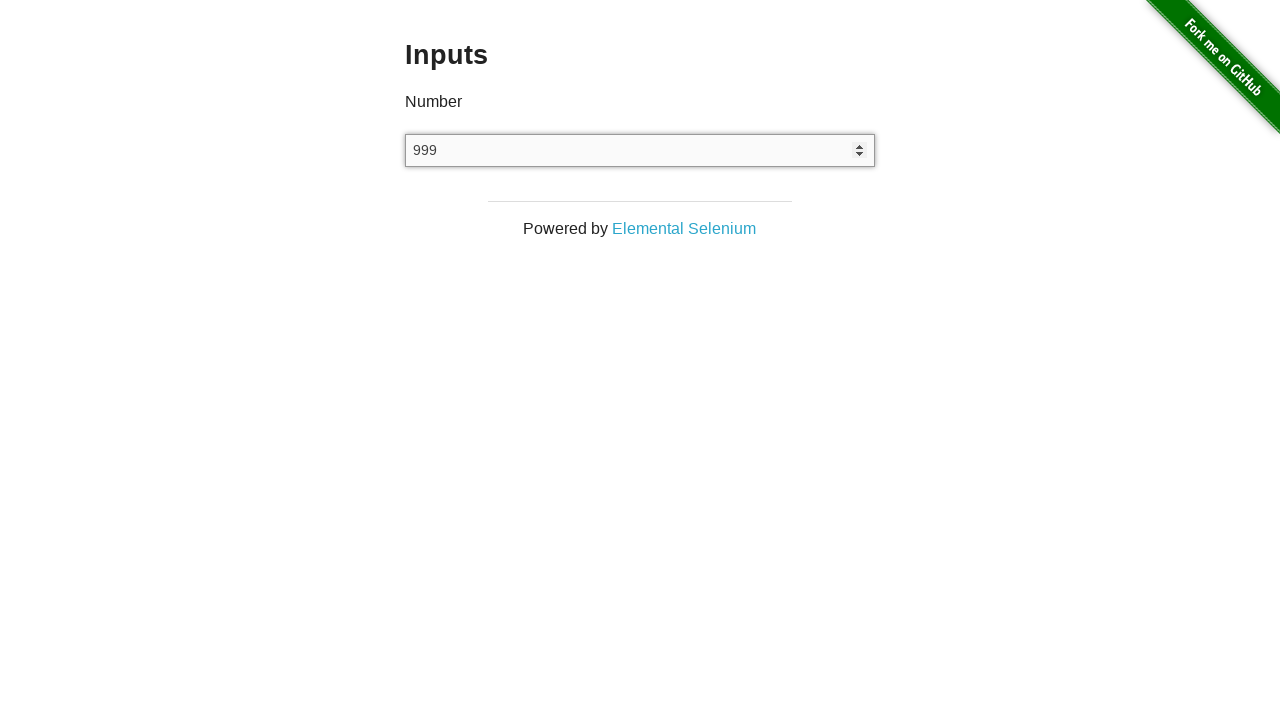